Tests nested frames navigation by clicking on the Nested Frames link, switching to the top frame, then the middle frame, and verifying the text content

Starting URL: https://the-internet.herokuapp.com/

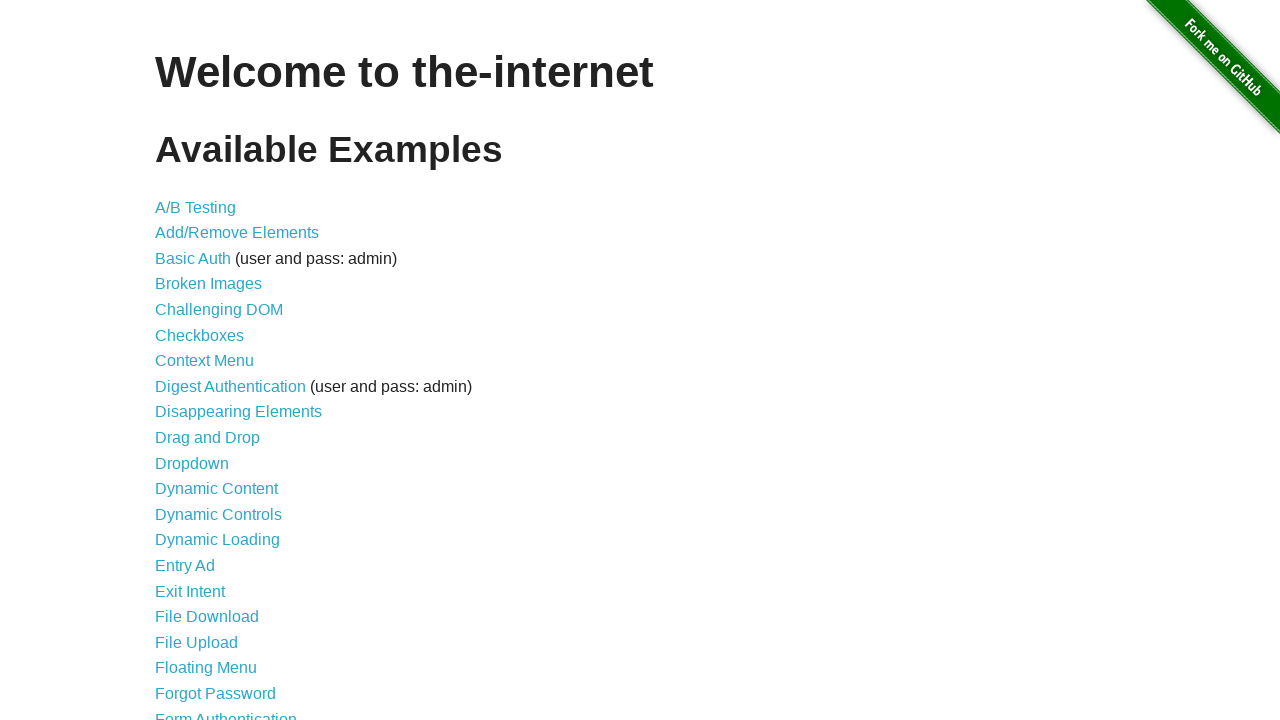

Clicked on the Nested Frames link at (210, 395) on xpath=//a[contains(text(),'Nested Frames')]
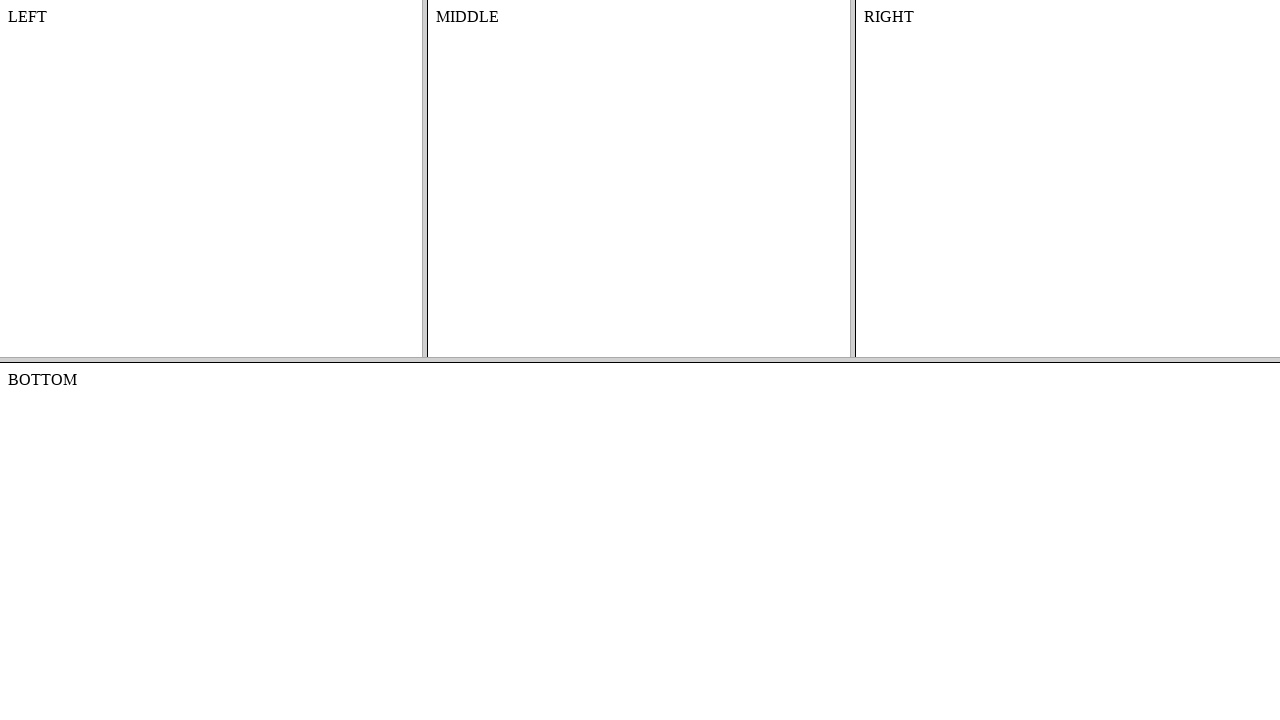

Located the top frame
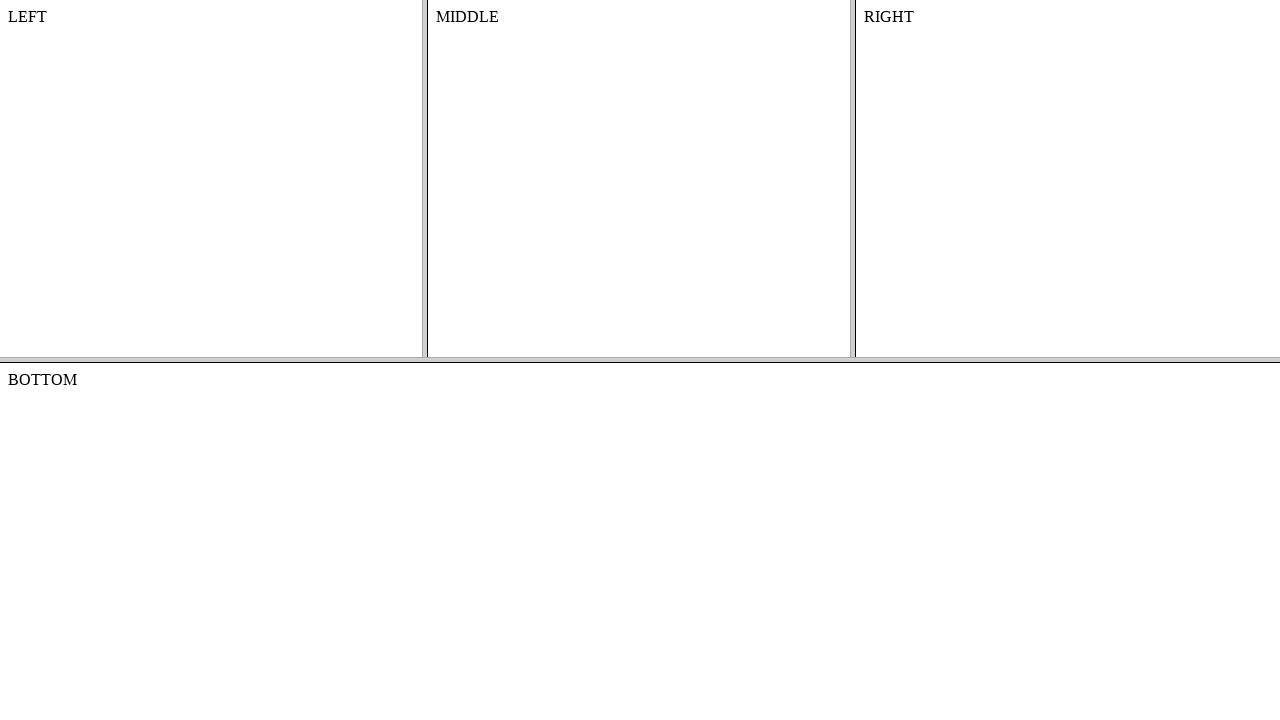

Located the middle frame nested within the top frame
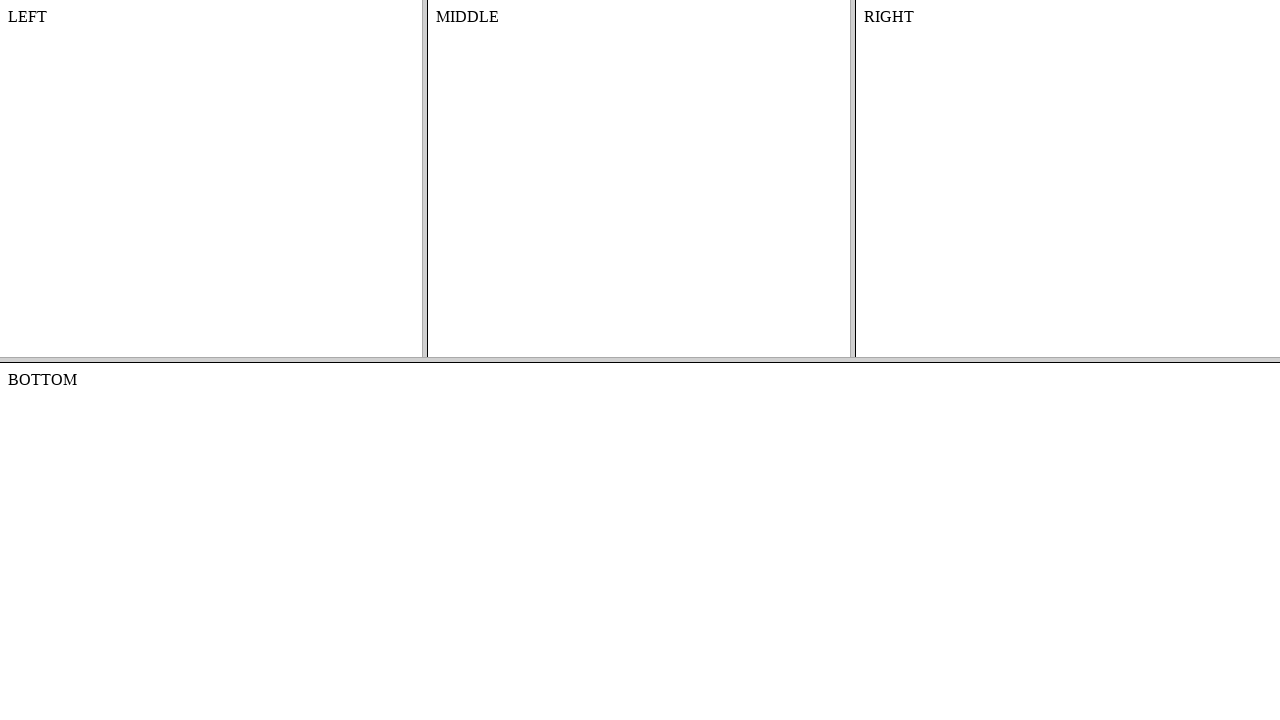

Verified MIDDLE text is present in the nested middle frame
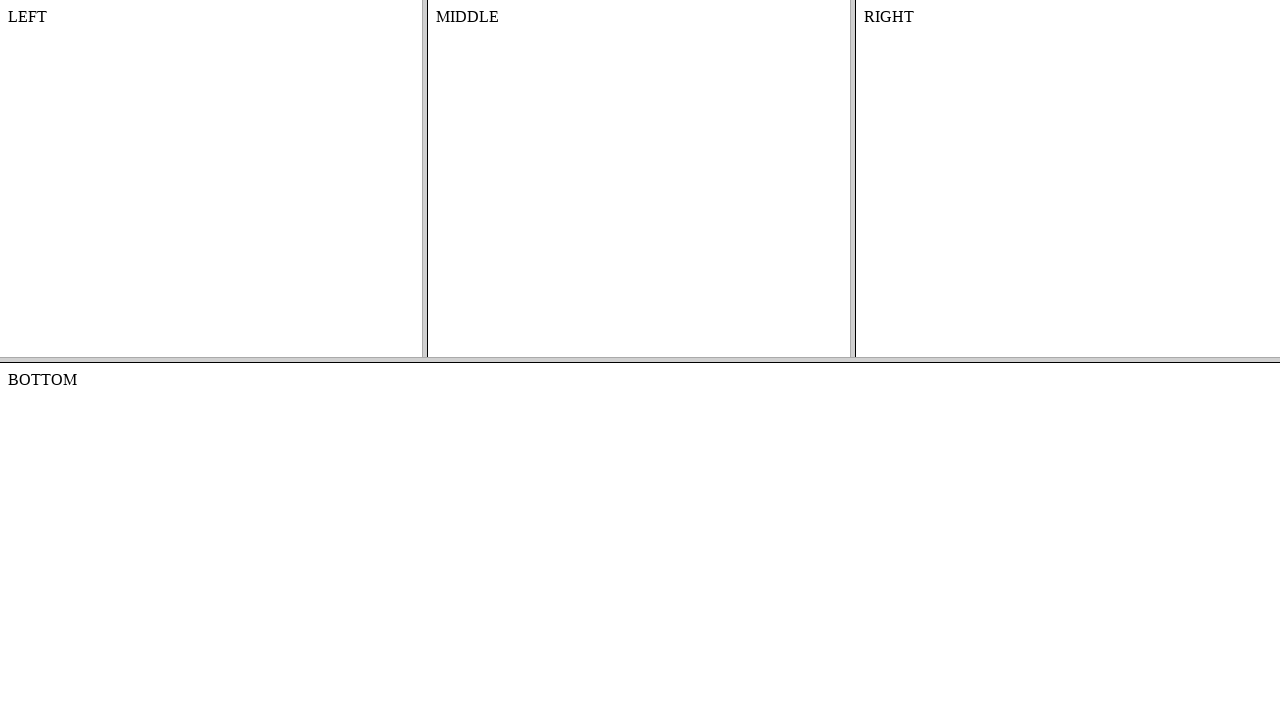

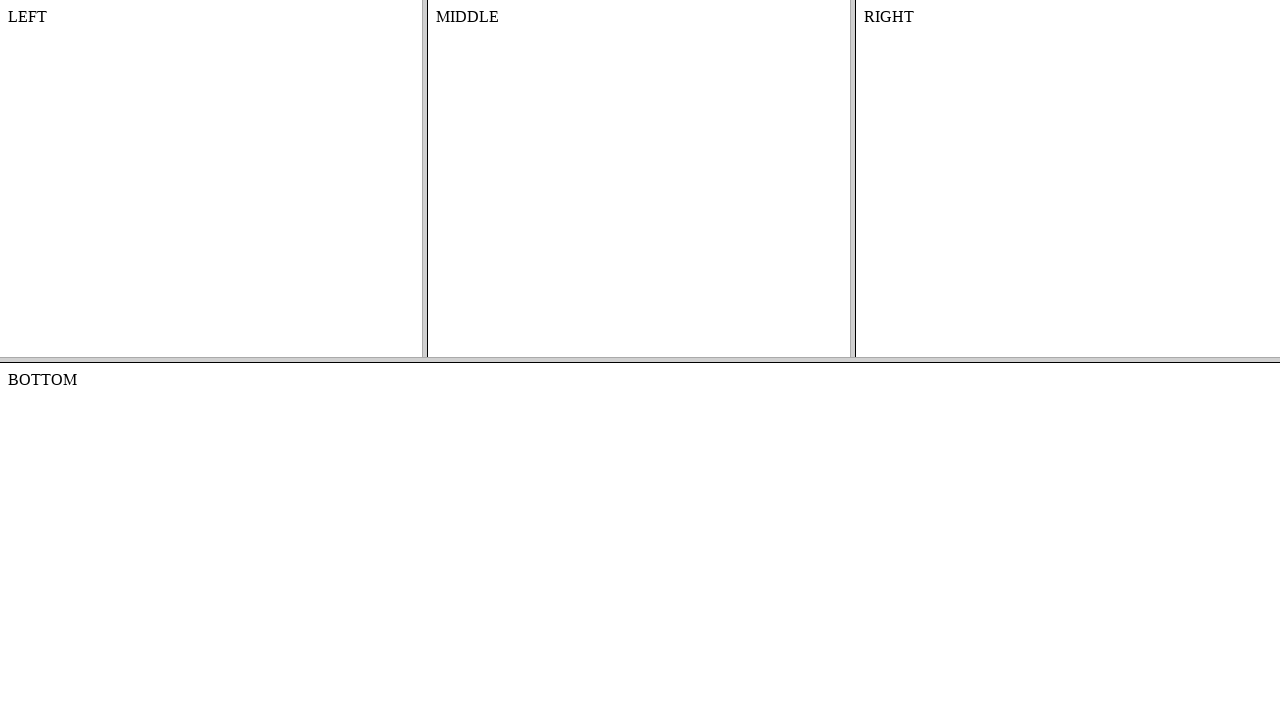